Tests window handling by clicking a link that opens a new window, extracting text from the child window, and using that text to fill a field in the parent window

Starting URL: https://rahulshettyacademy.com/loginpagePractise/#

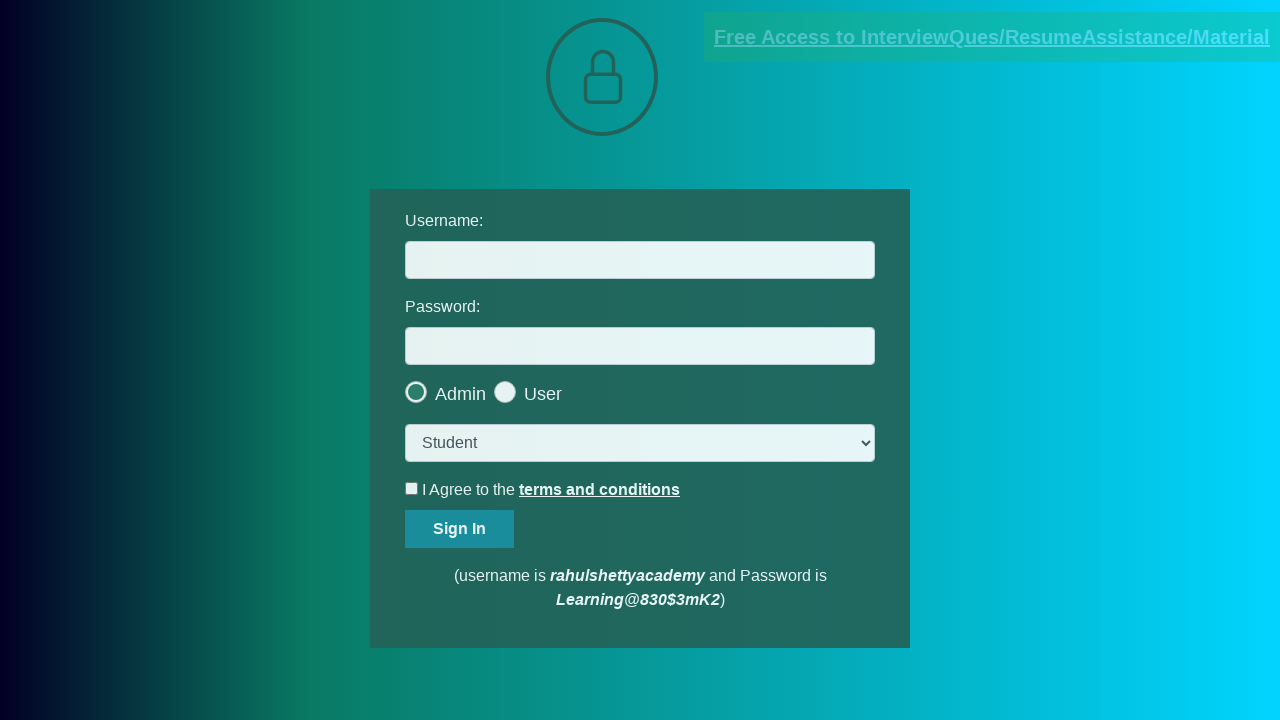

Clicked blinking text link to open new window at (992, 37) on .blinkingText
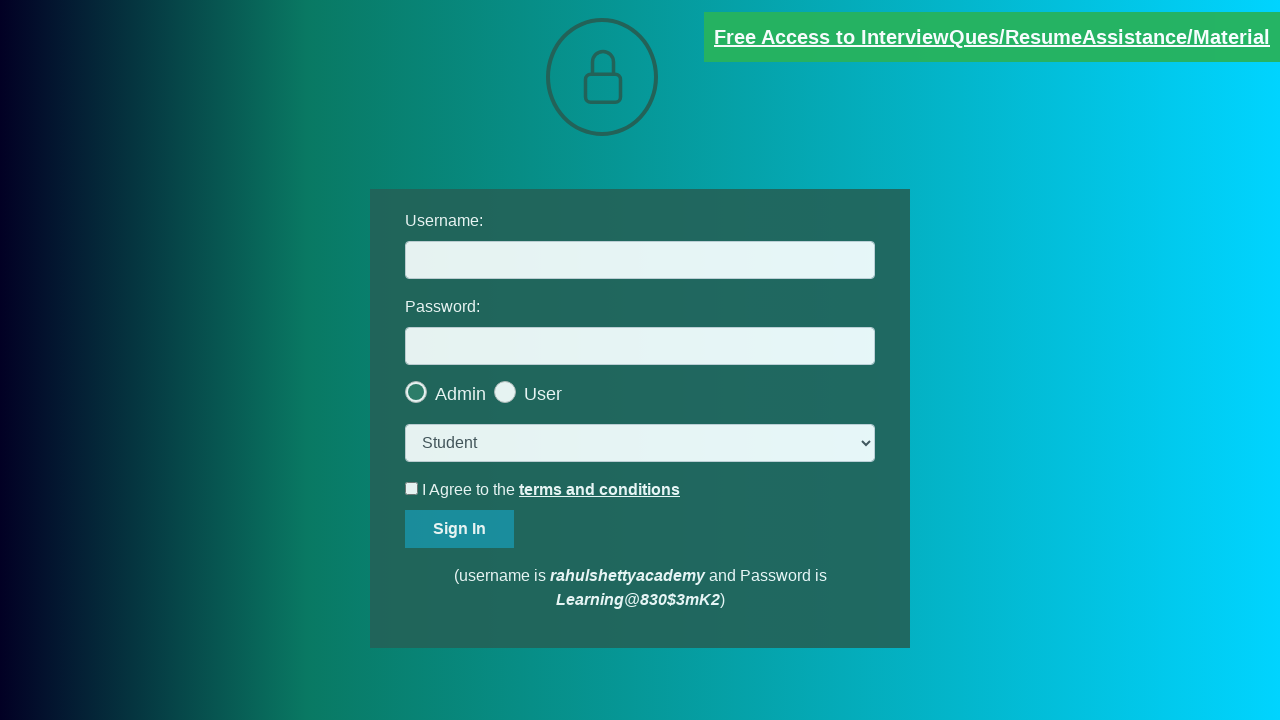

New child window opened and captured
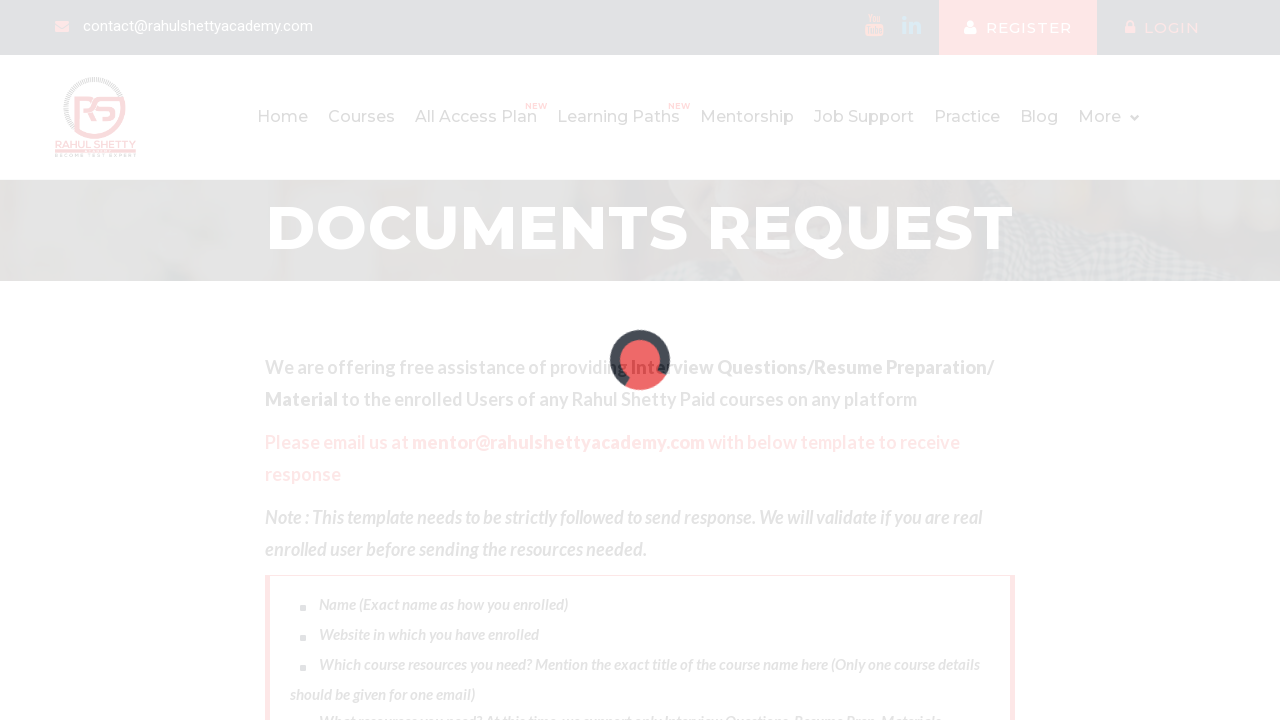

Extracted text from child window: red paragraph element
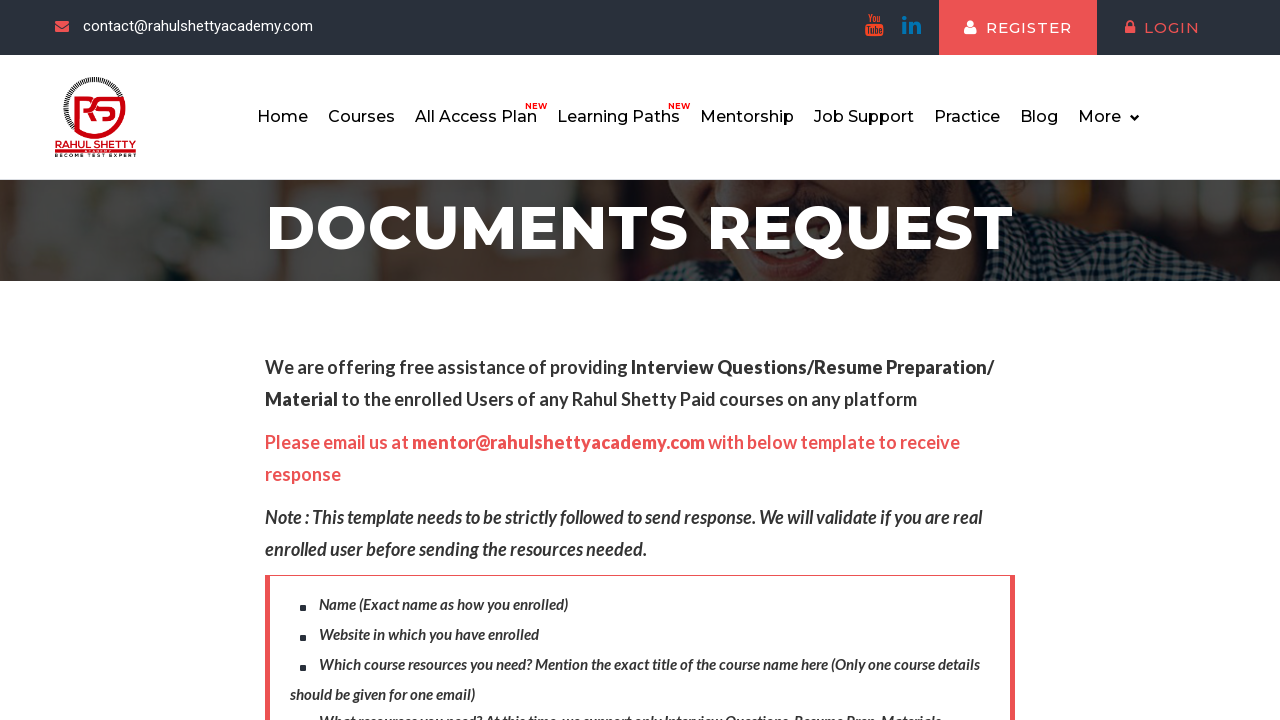

Extracted email from text: mentor@rahulshettyacademy.com
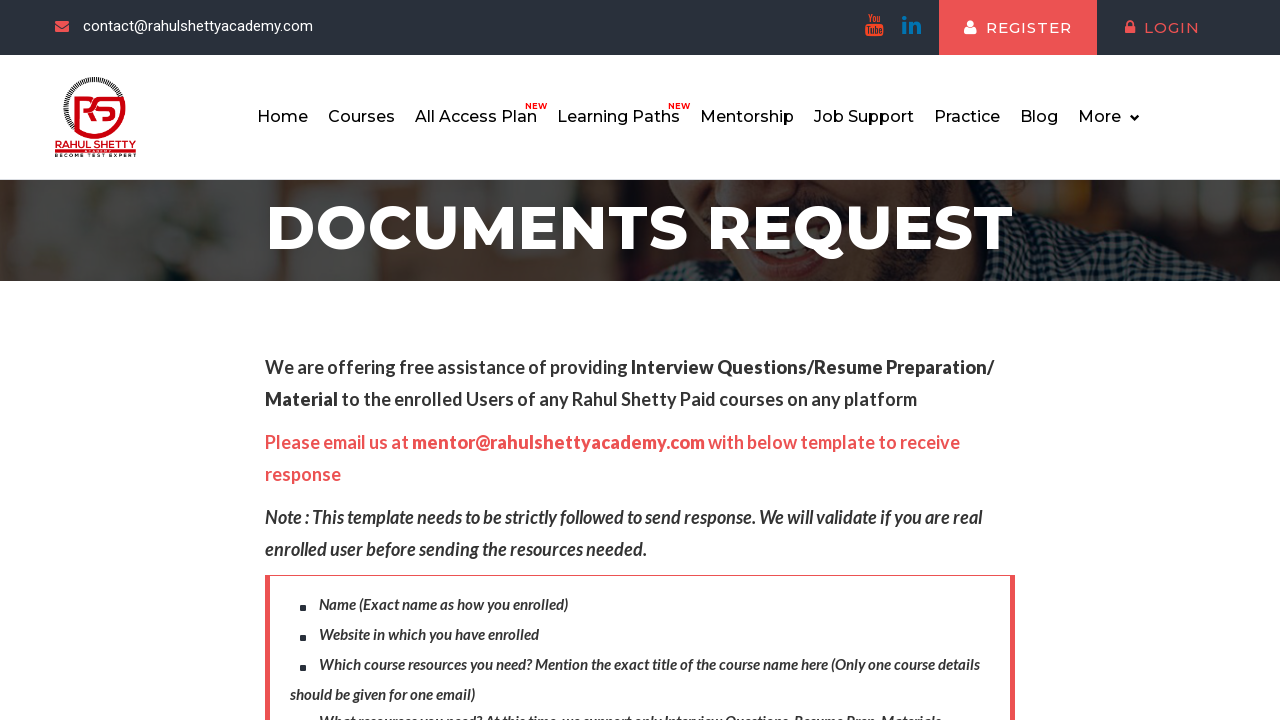

Closed child window
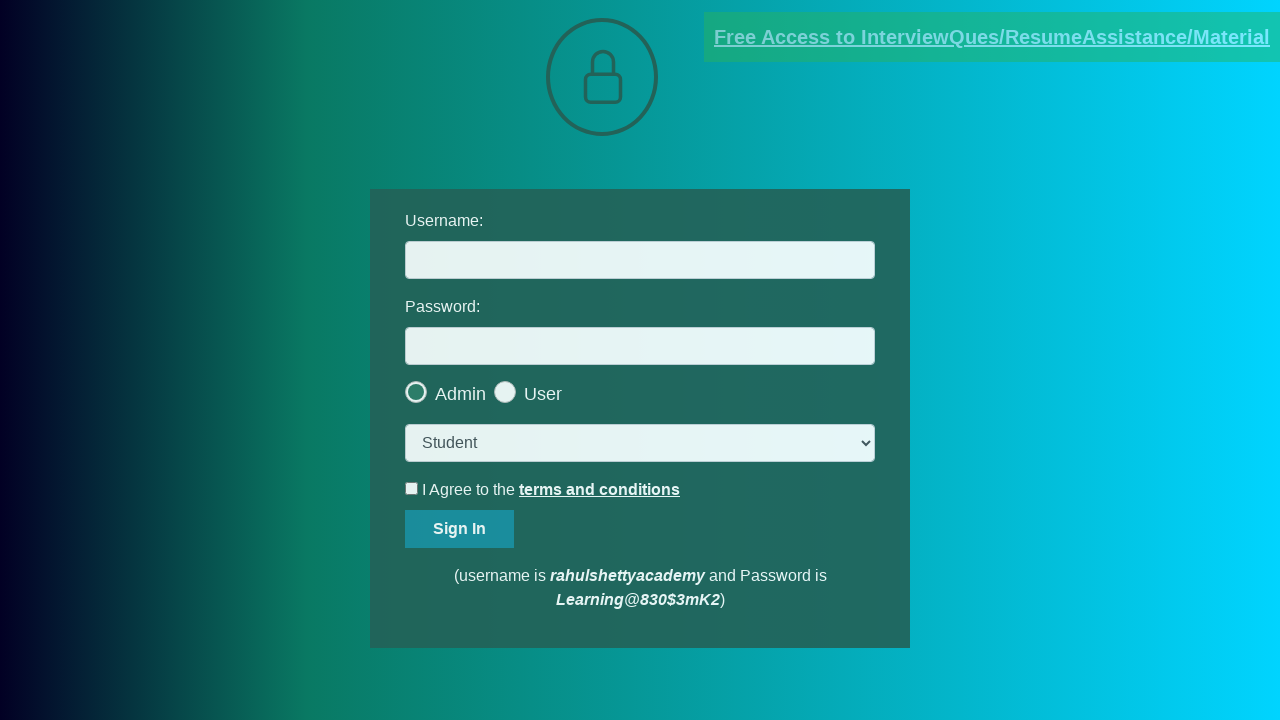

Filled username field with extracted email: mentor@rahulshettyacademy.com on #username
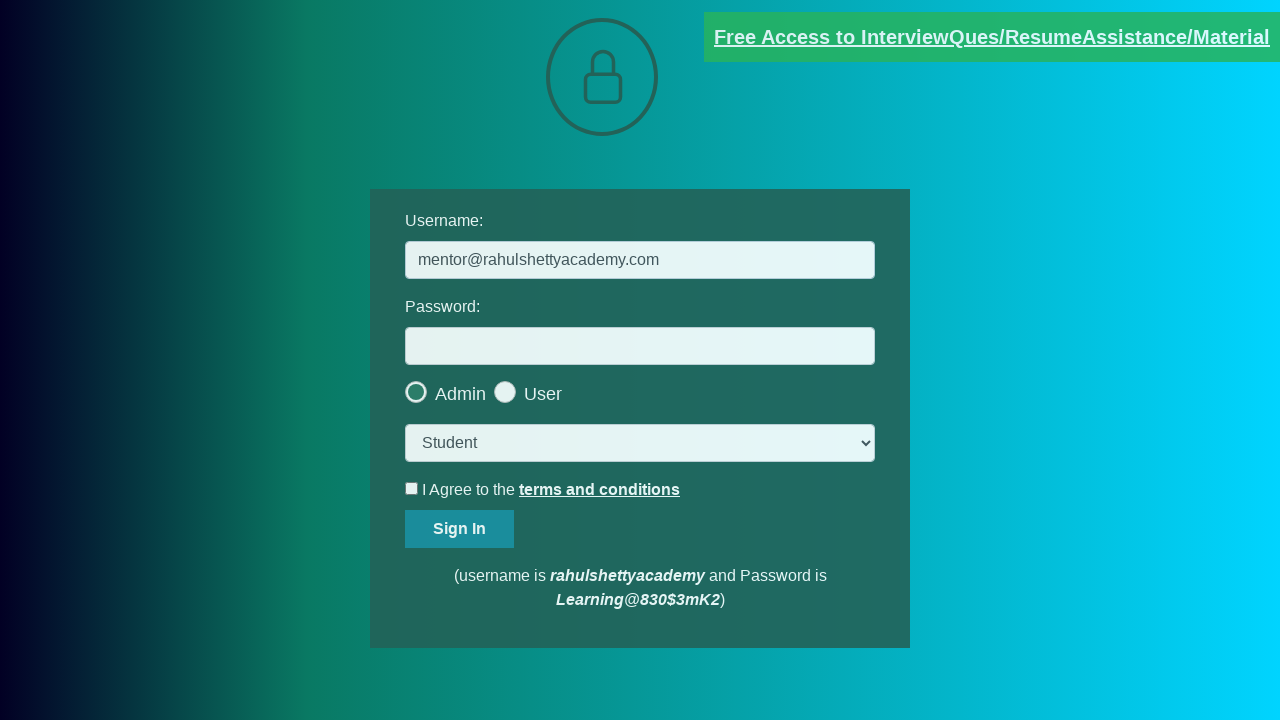

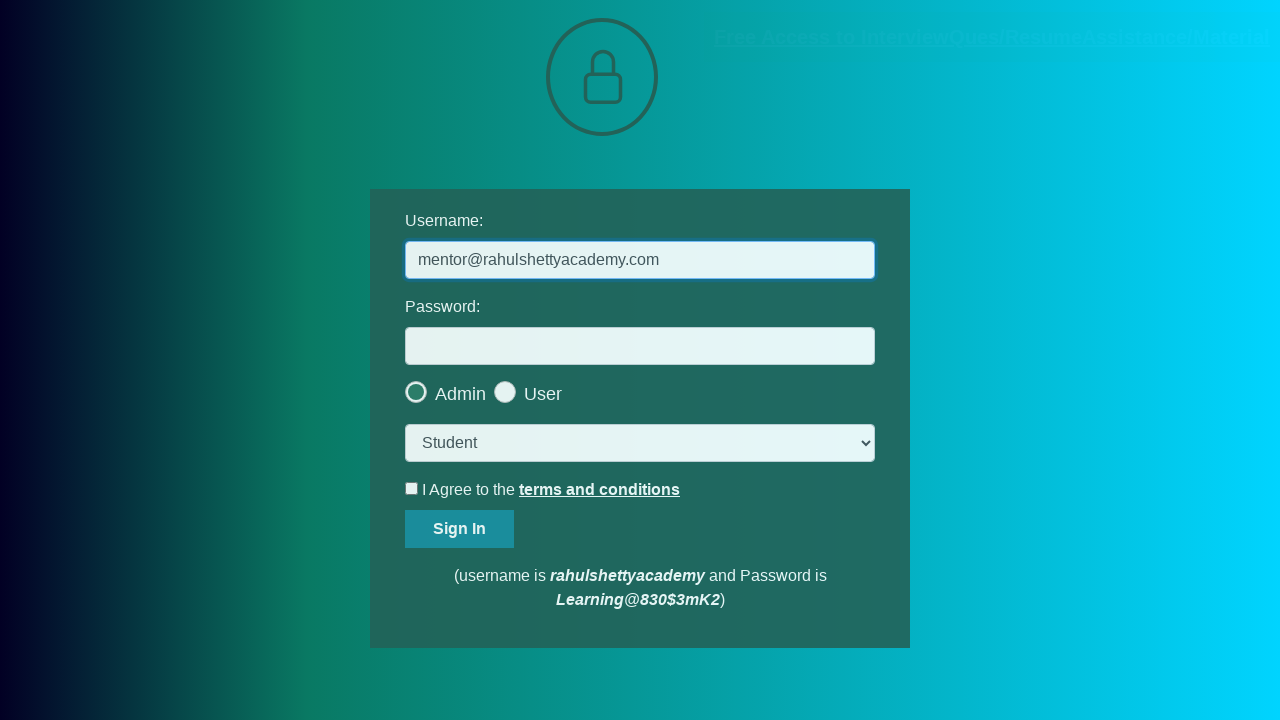